Tests clicking the login button on the Sauce Demo site without entering credentials, likely to verify form validation behavior

Starting URL: https://www.saucedemo.com/

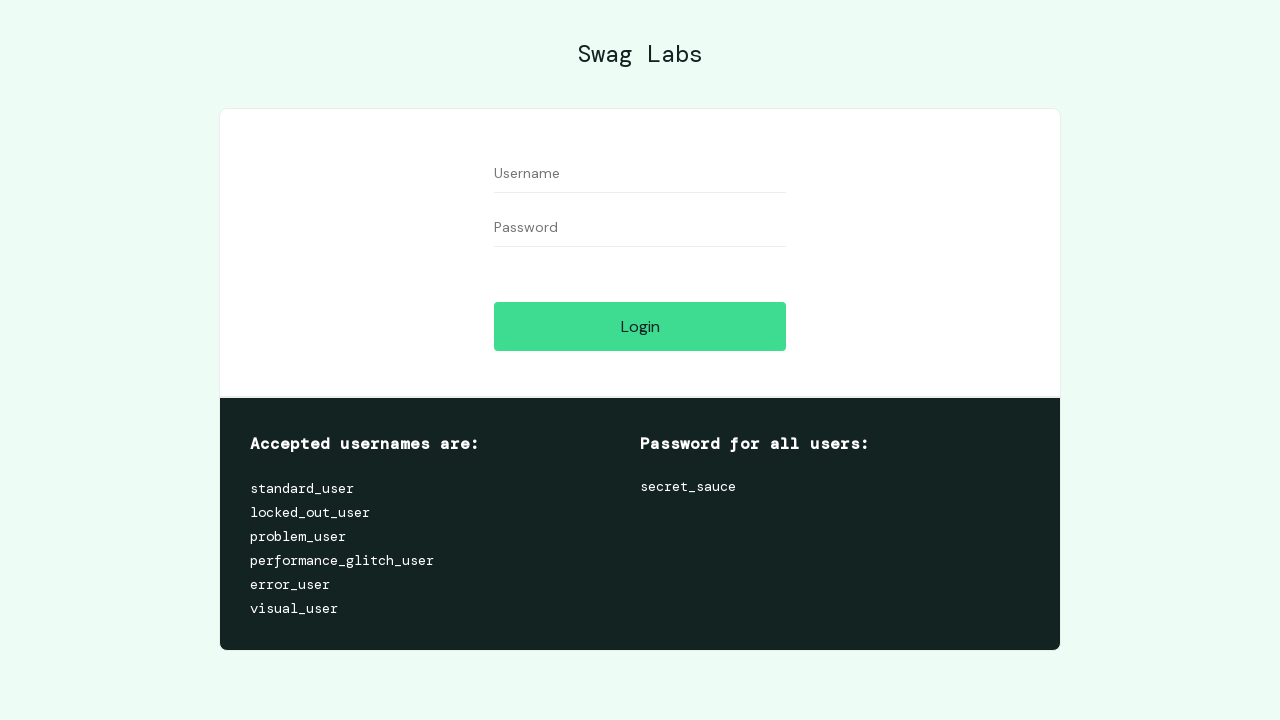

Set viewport size to 1382x744
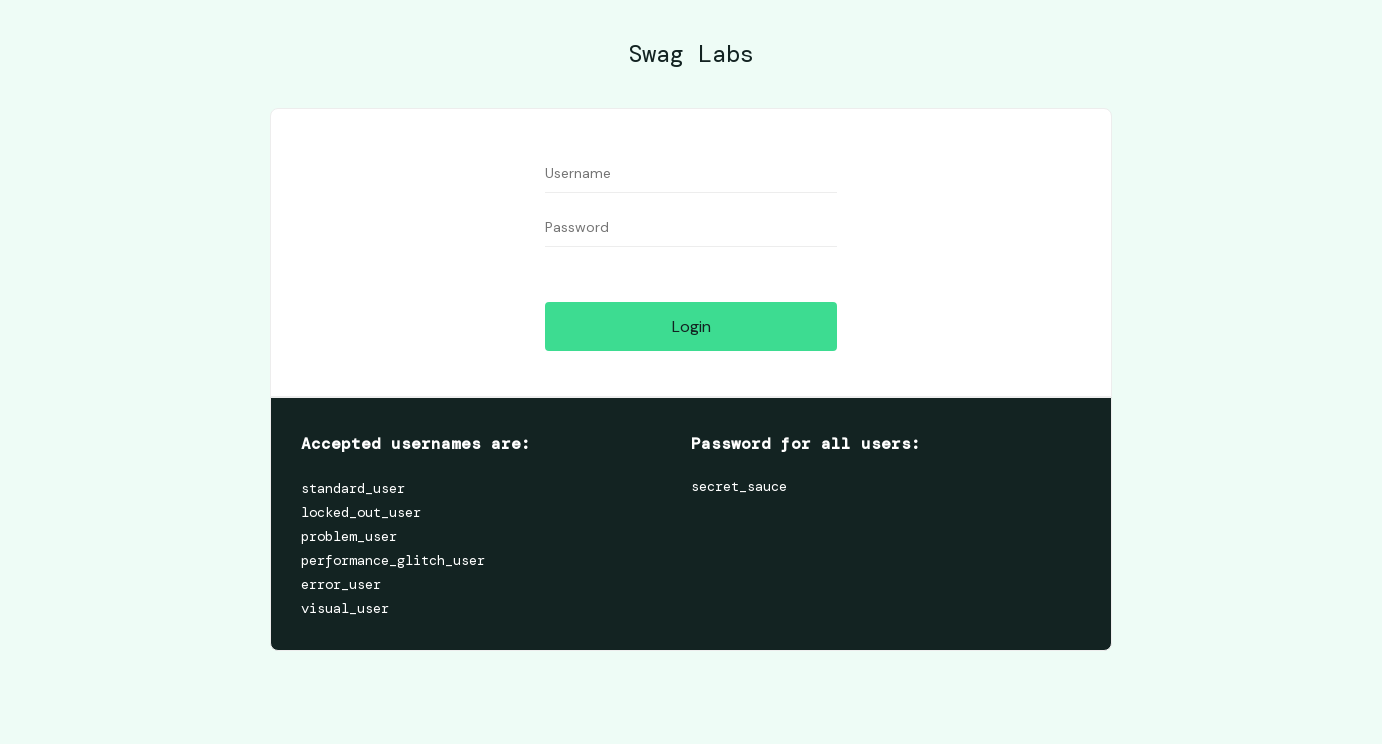

Clicked login button without entering credentials to verify form validation at (691, 326) on #login-button
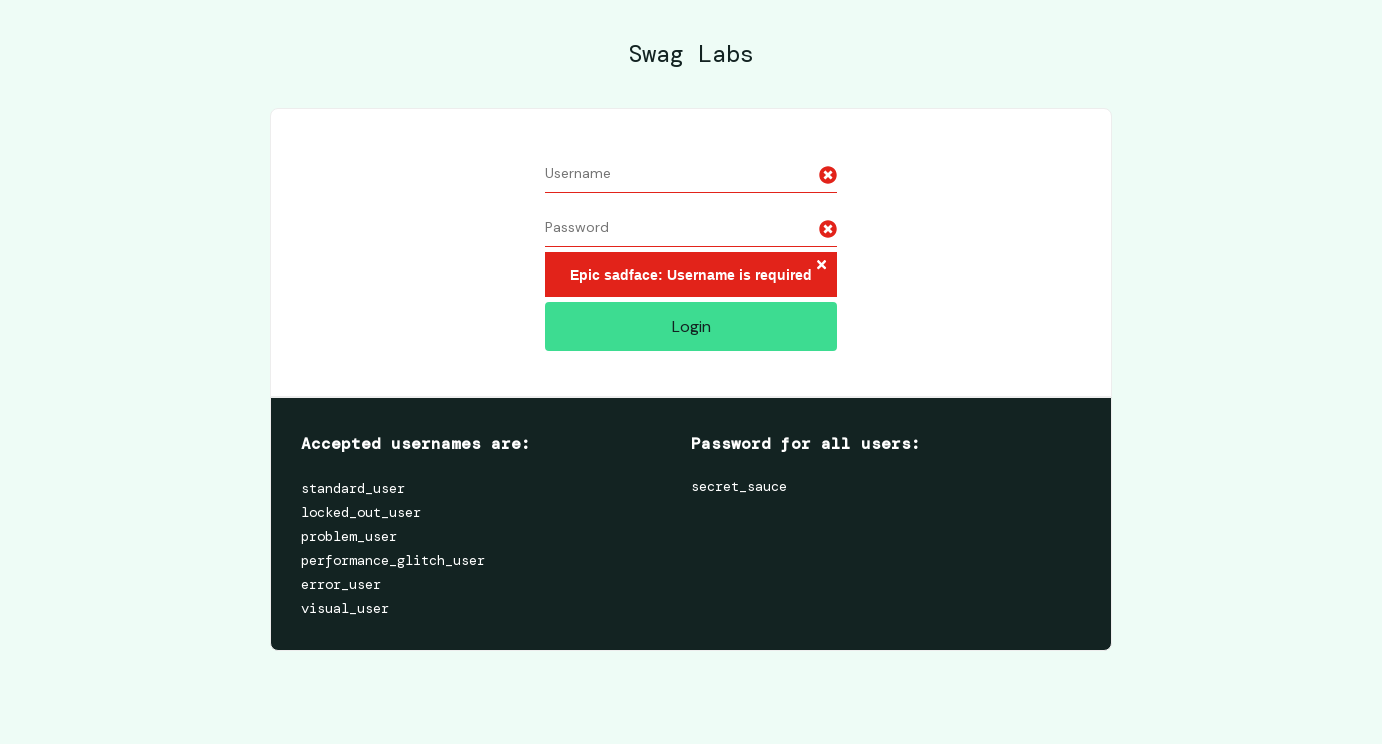

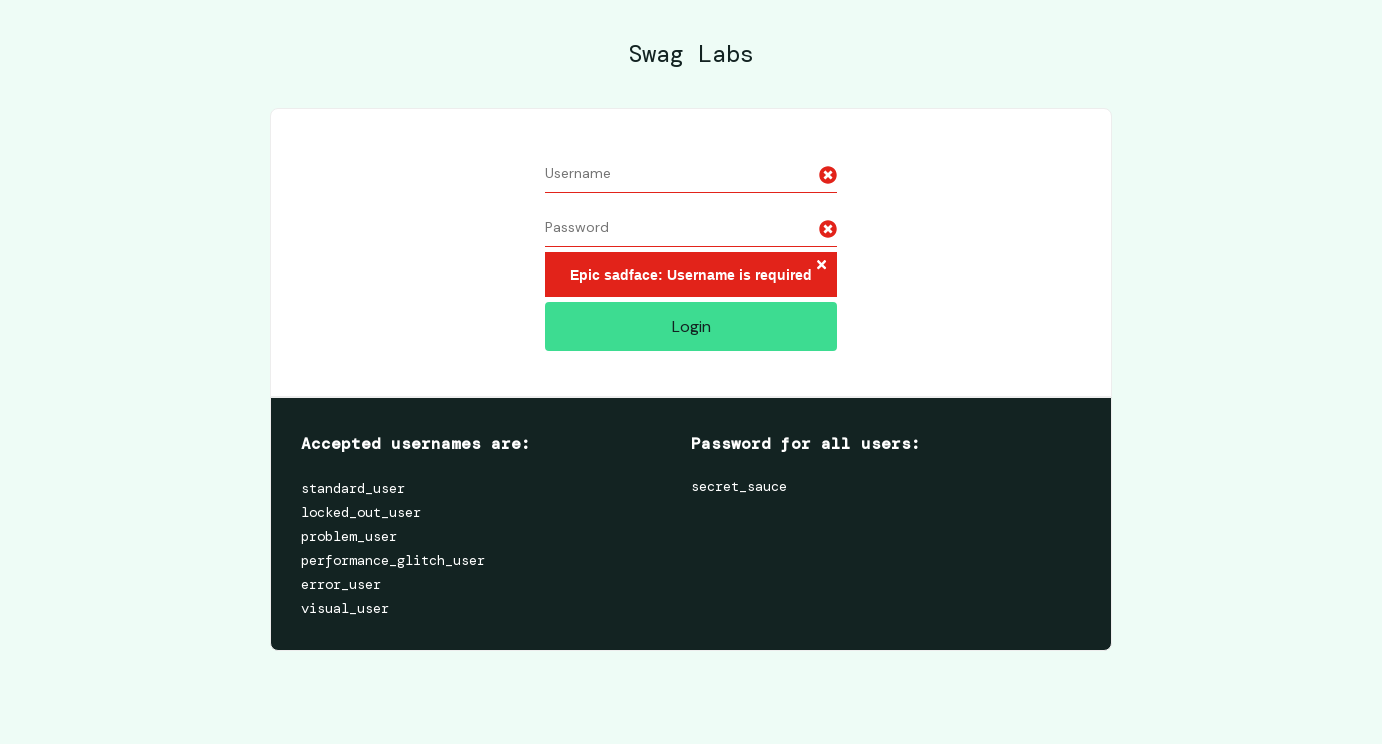